Fills out a practice form with first name, last name, date of birth, gender selection, and interacts with state dropdown

Starting URL: https://app.cloudqa.io/home/AutomationPracticeForm

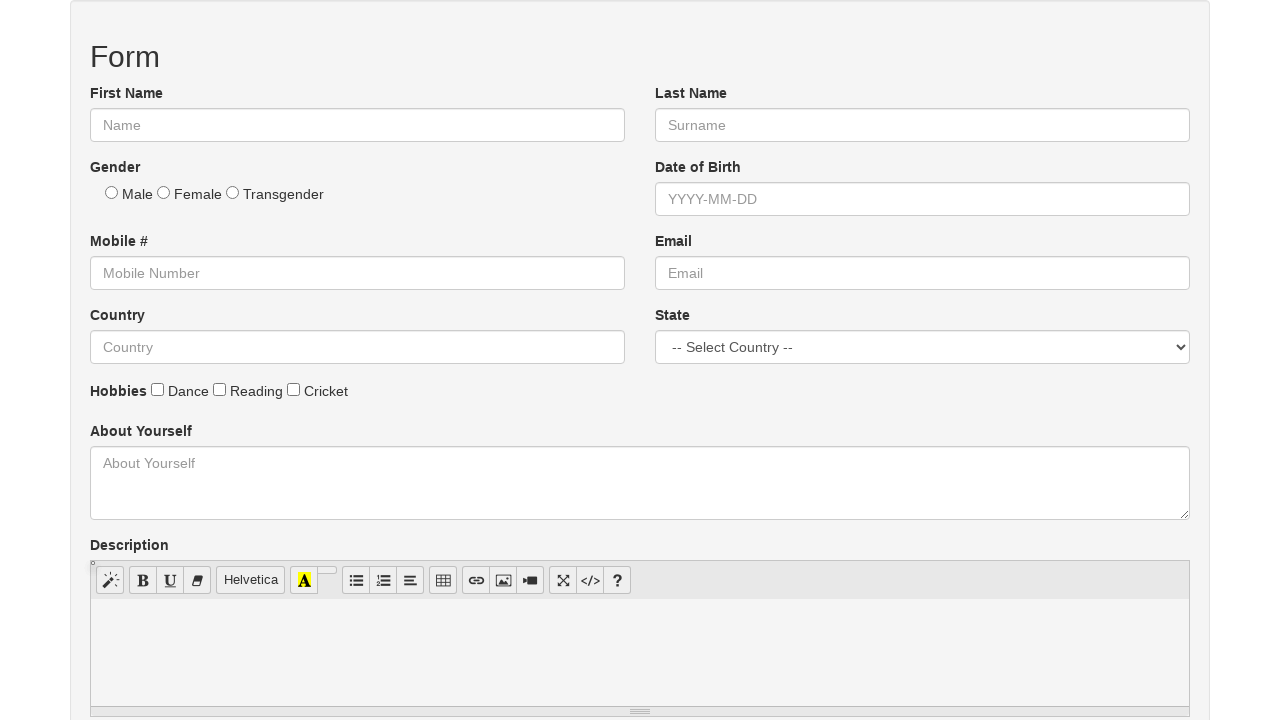

Filled first name field with 'Rohit' on #fname
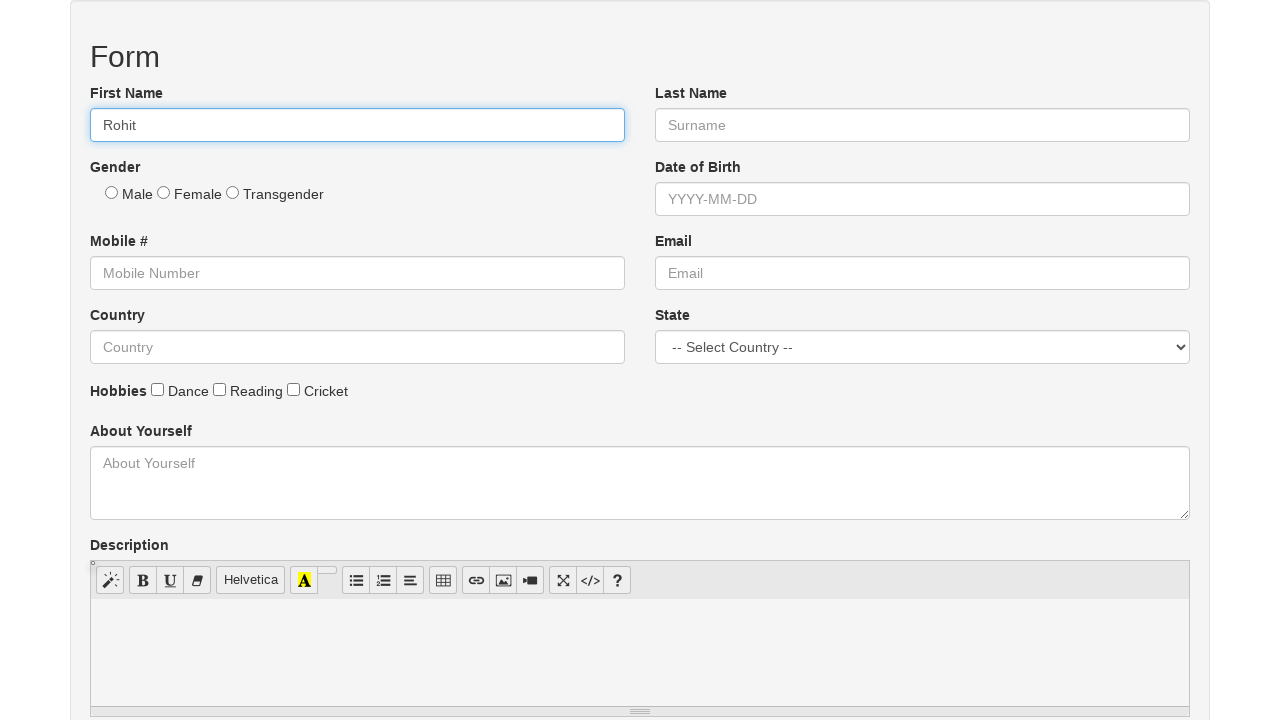

Filled last name field with 'Bisht' on #lname
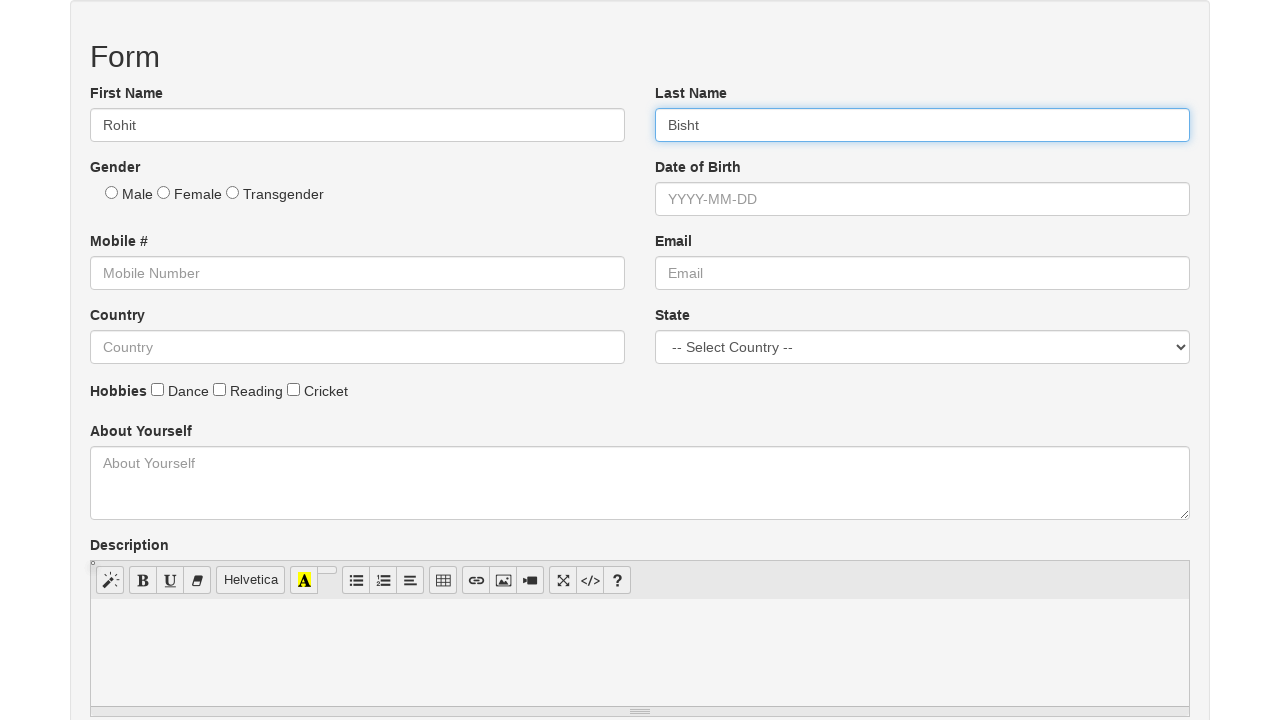

Filled date of birth field with '1997-11-02' on #dob
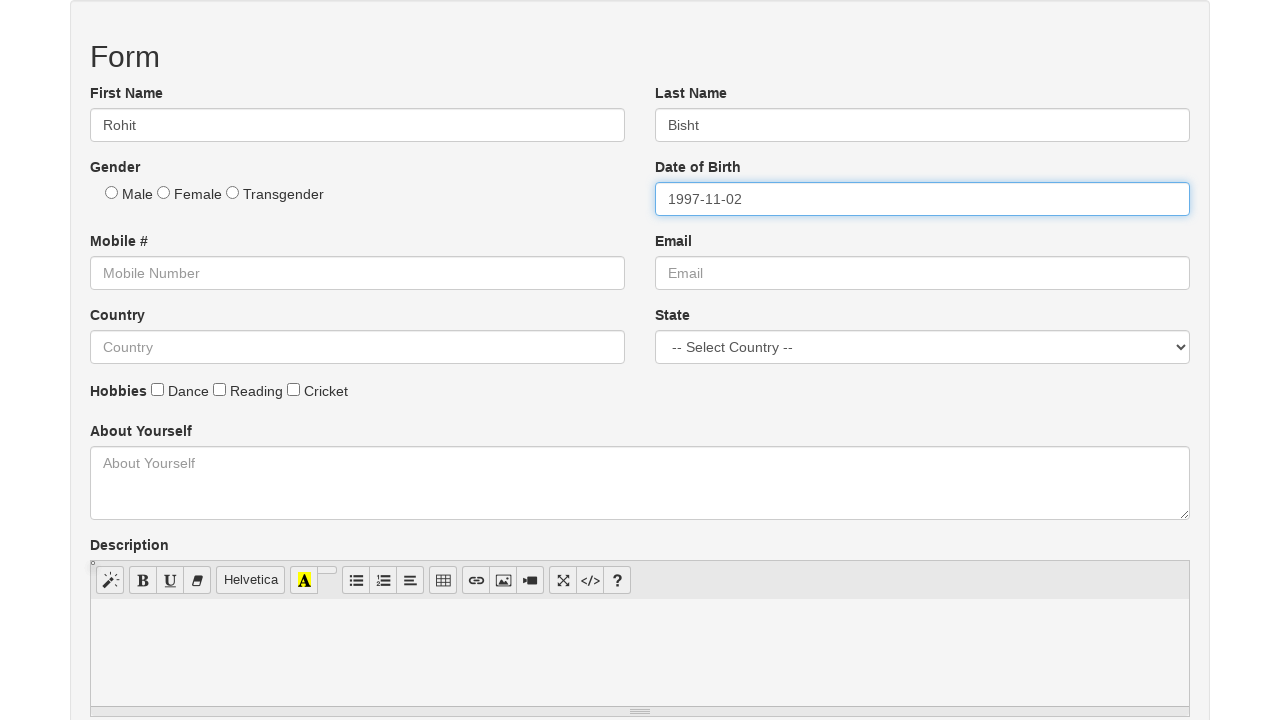

Selected male gender radio button at (112, 192) on #male
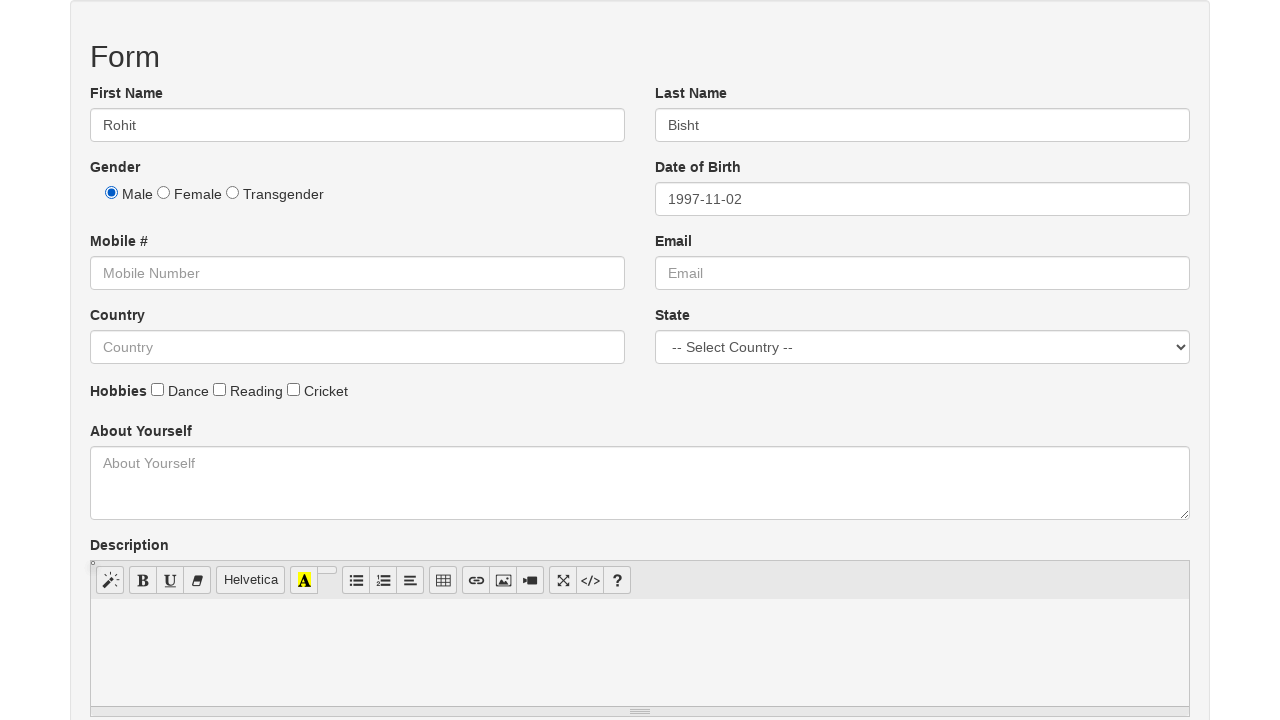

State dropdown element is visible and ready
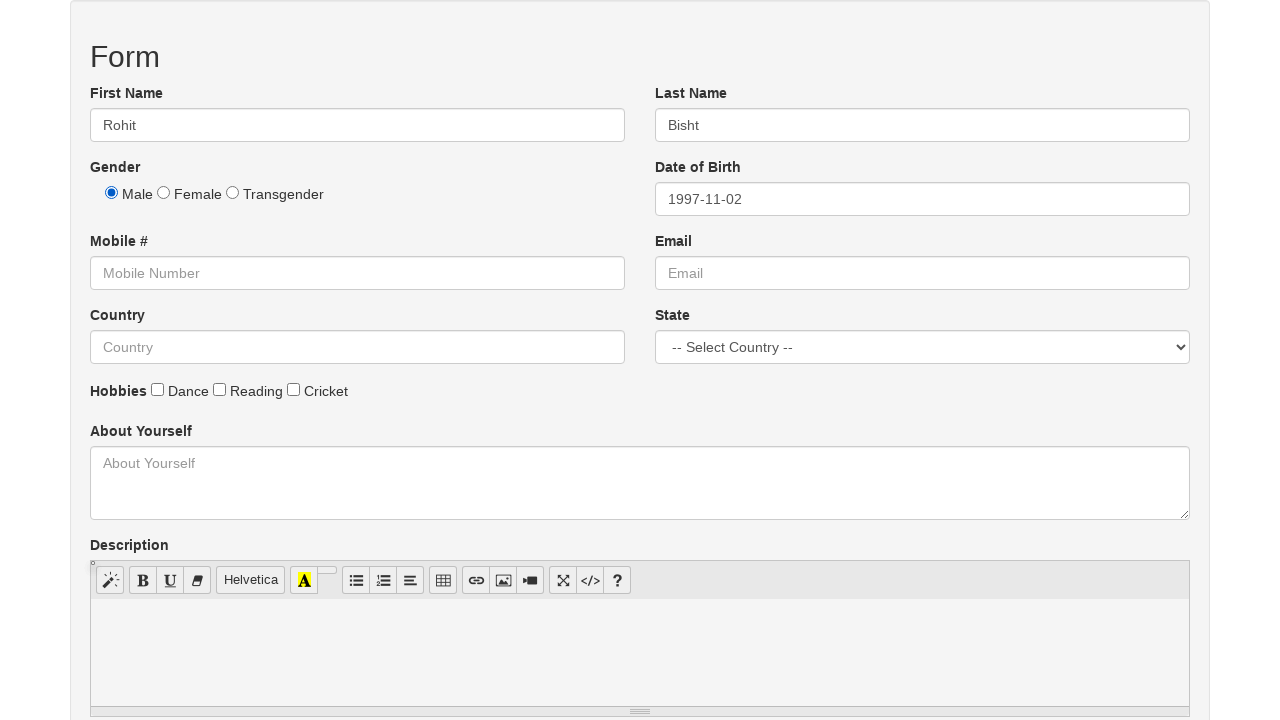

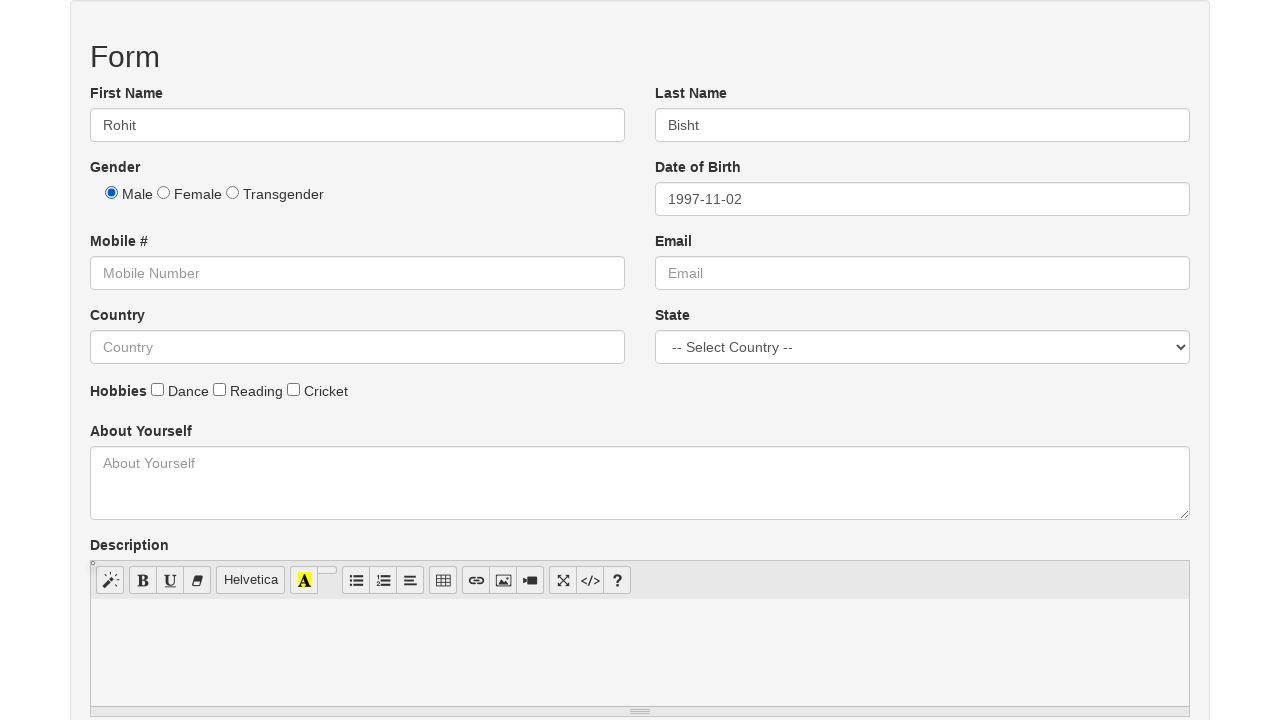